Tests the advanced search functionality on Chiyoda Library website by searching for Python books published between 2017 and 2019

Starting URL: https://www.library.chiyoda.tokyo.jp/

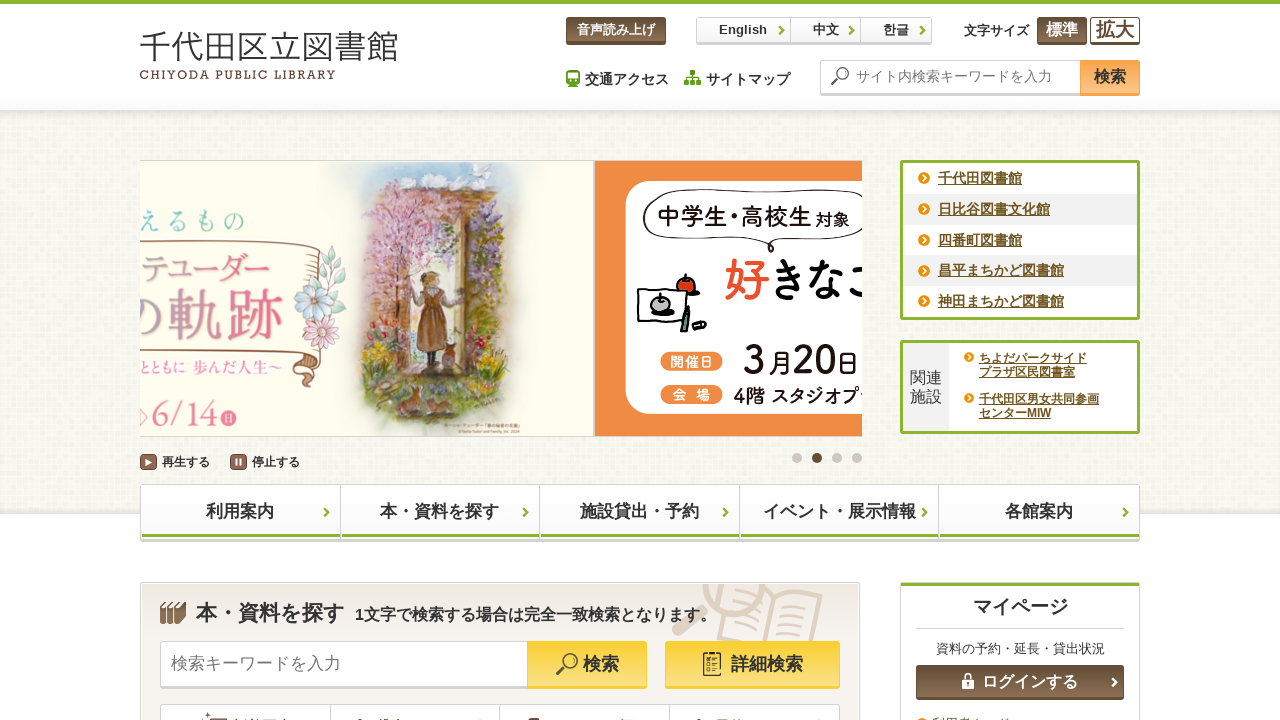

Clicked on advanced search link at (752, 665) on text=詳細検索
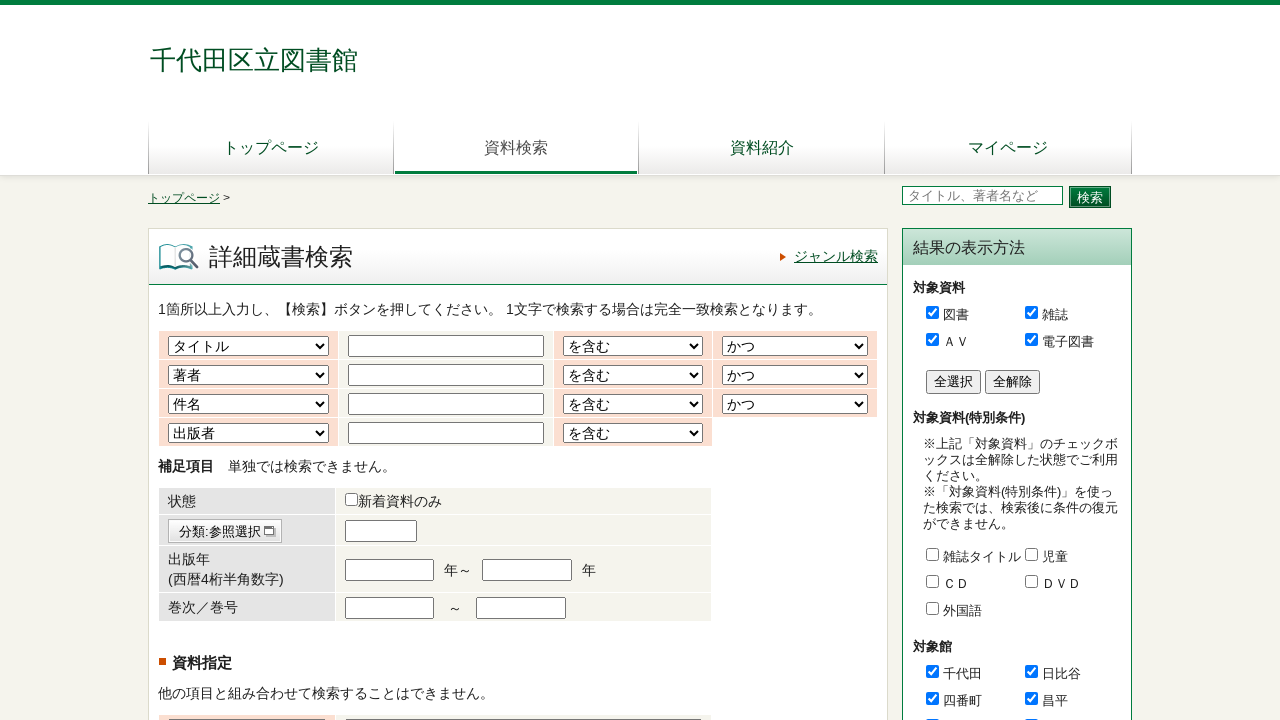

Clicked on the first search word field at (446, 346) on #word1
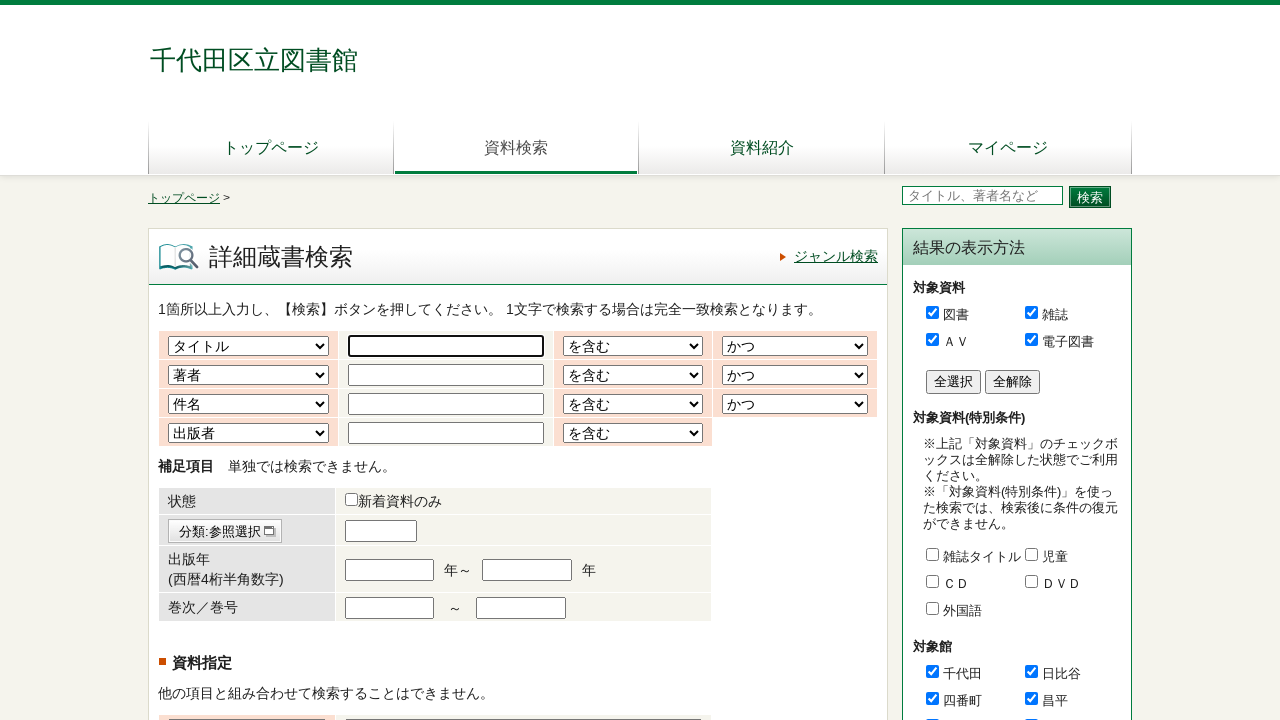

Entered 'Python' as search keyword on #word1
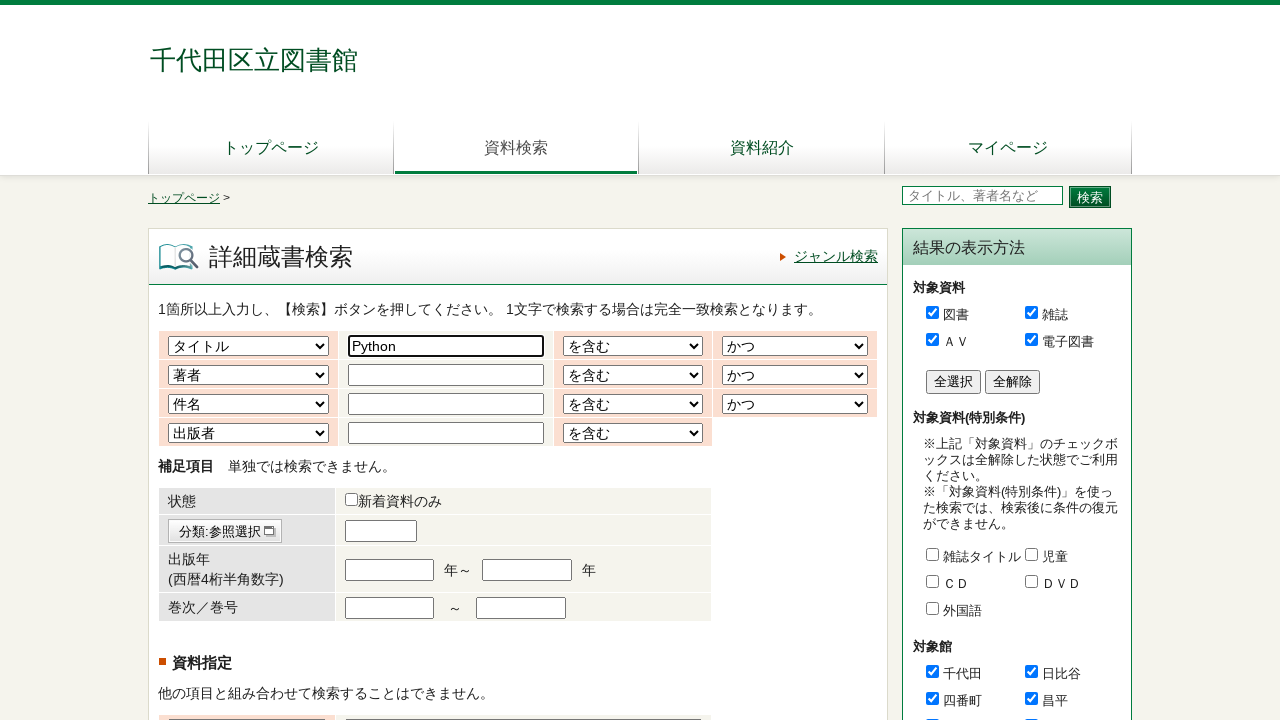

Clicked on start publication date field at (390, 570) on #txt_stpubdate
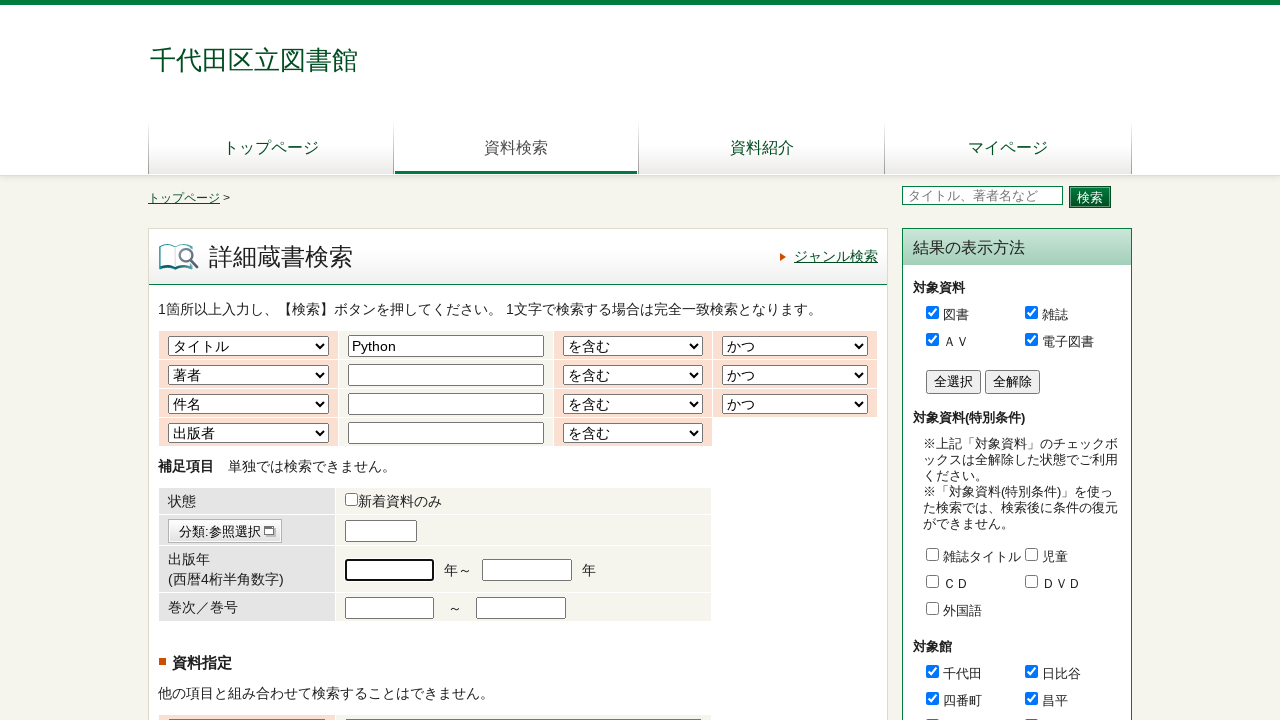

Entered 2017 as start publication year on #txt_stpubdate
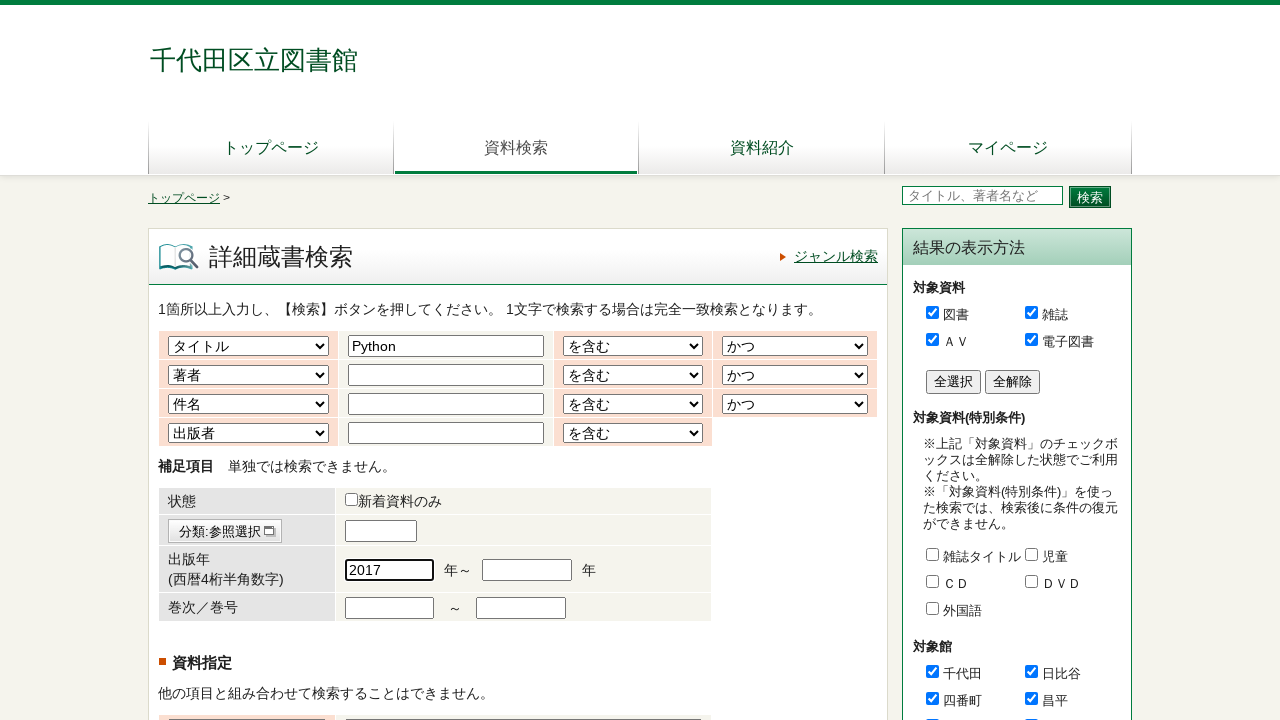

Clicked on end publication date field at (527, 570) on #txt_edpubdate
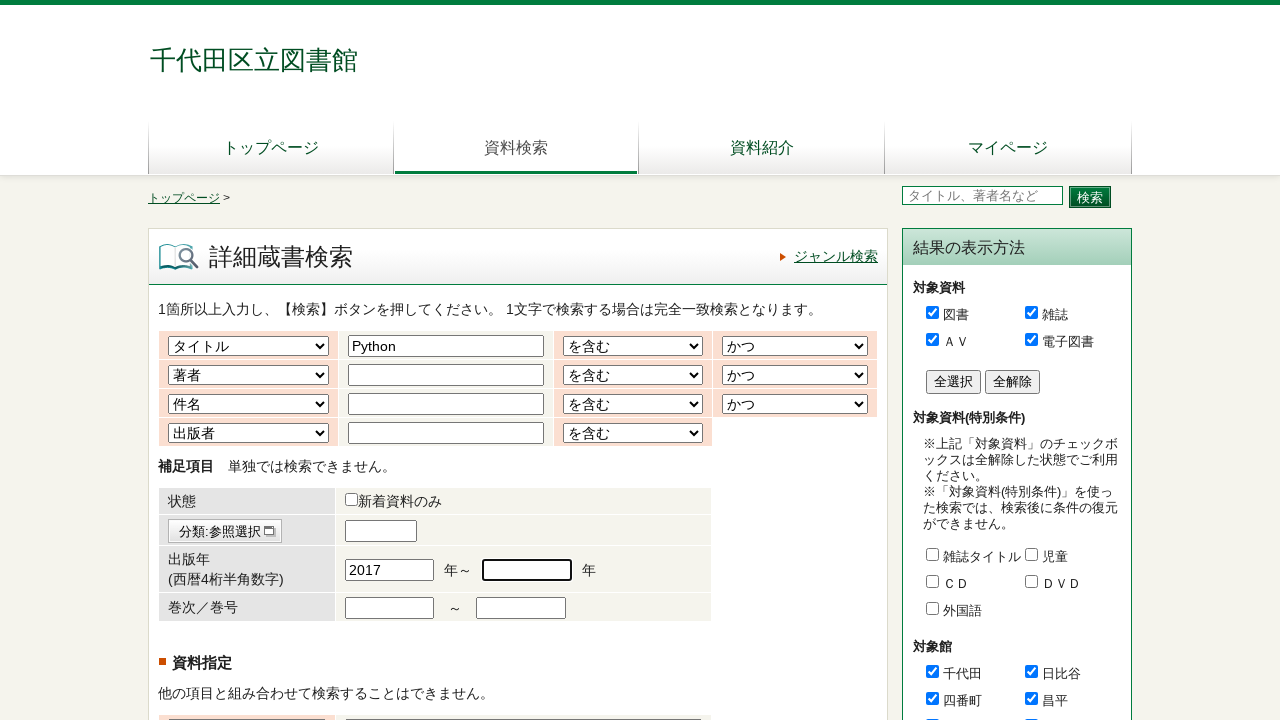

Entered 2019 as end publication year on #txt_edpubdate
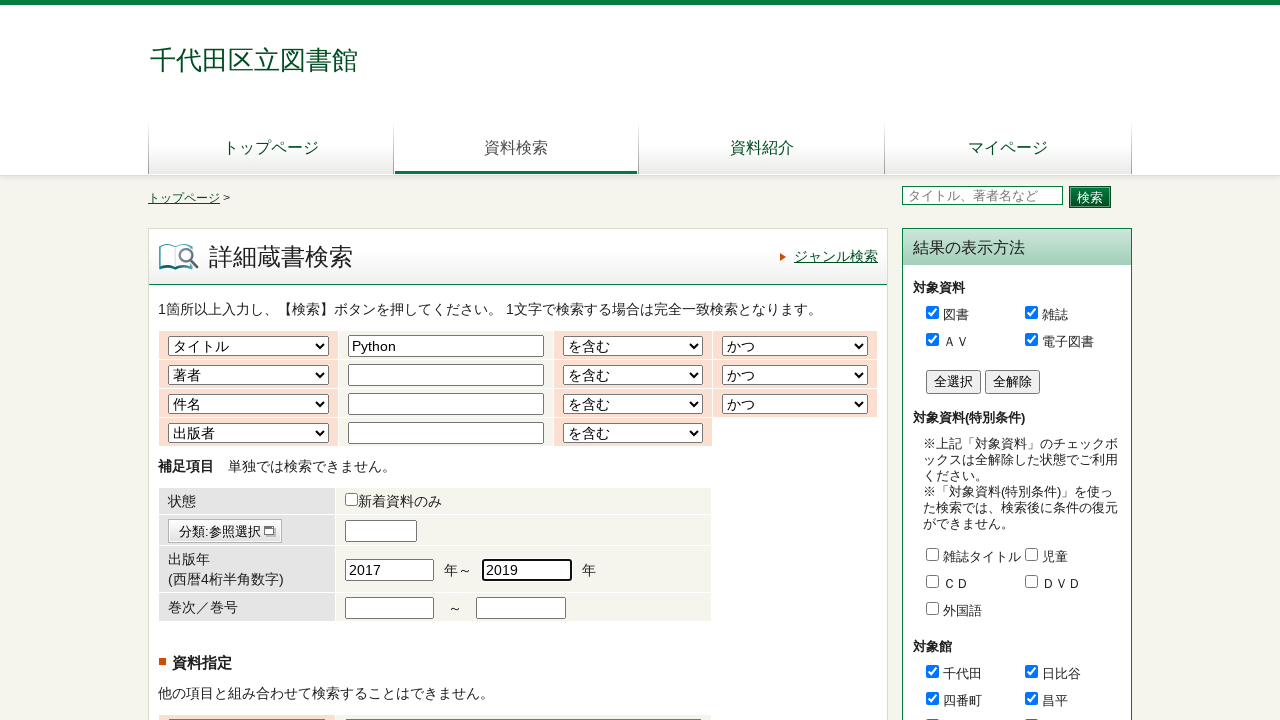

Clicked the search button to execute advanced search for Python books published between 2017 and 2019 at (568, 632) on [name='submit_btn_searchDetailSelAr']
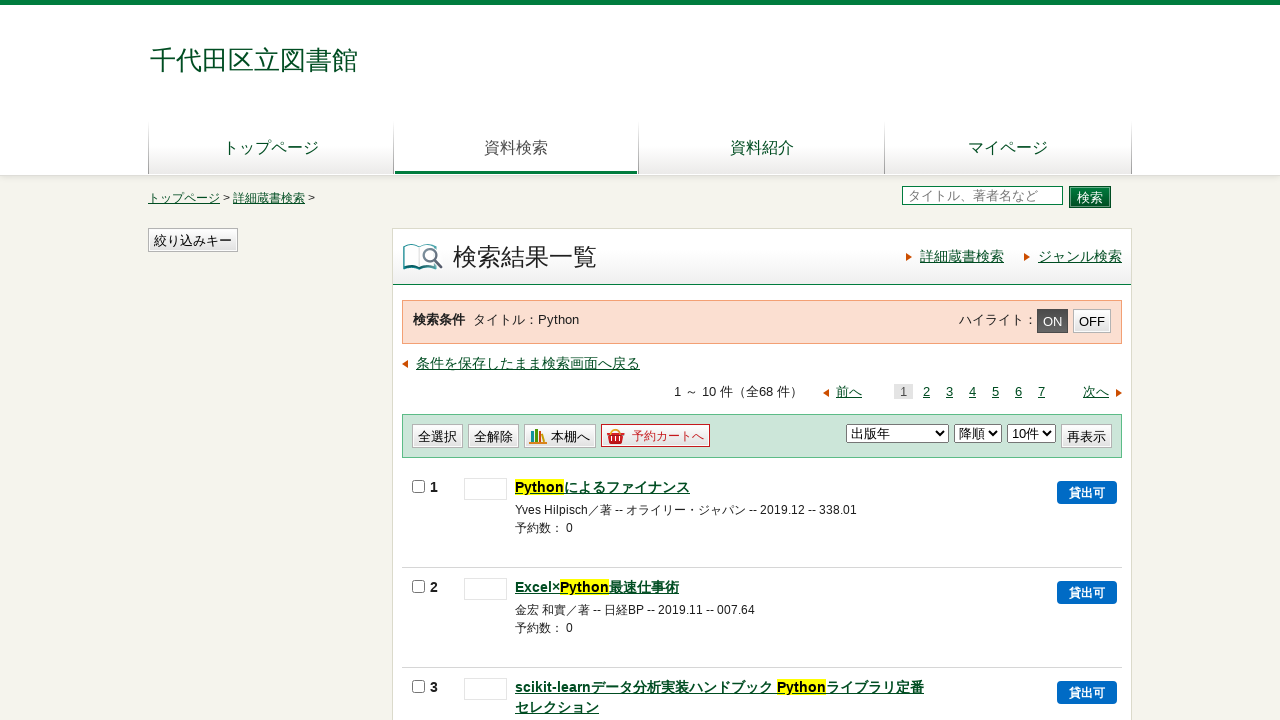

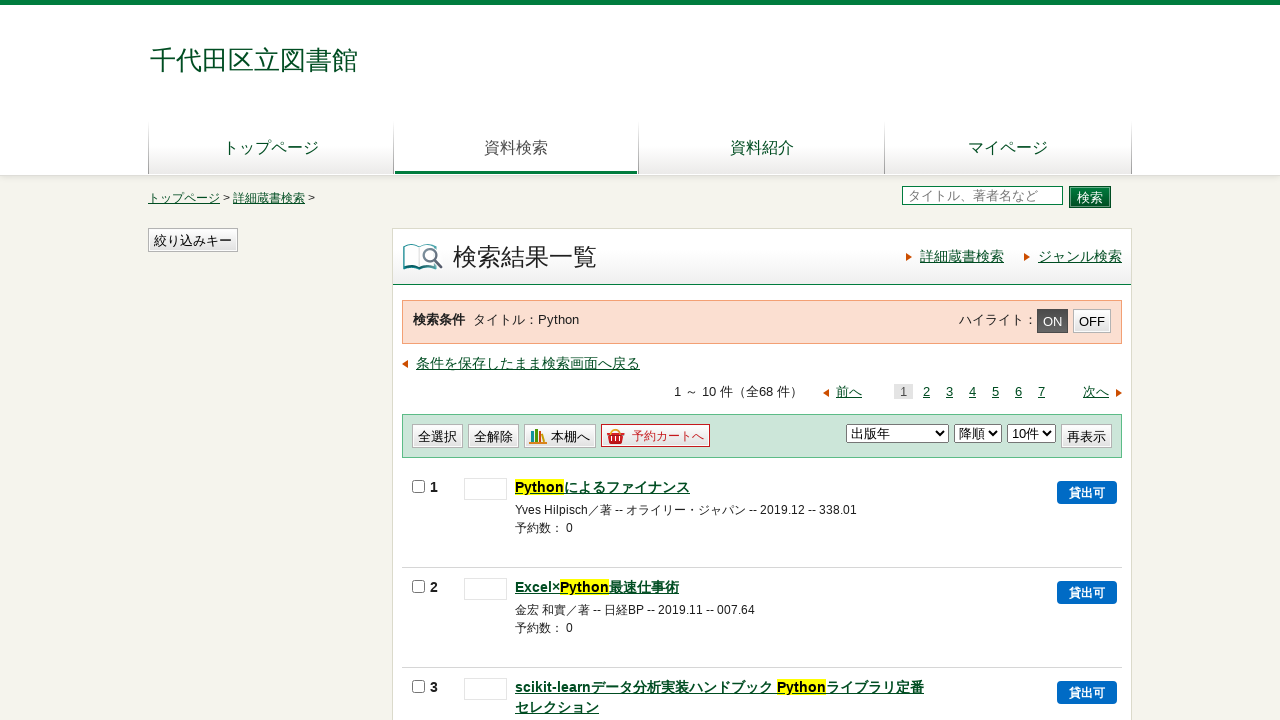